Tests drag and drop functionality by dragging an element and dropping it onto a target element

Starting URL: https://testautomationpractice.blogspot.com/

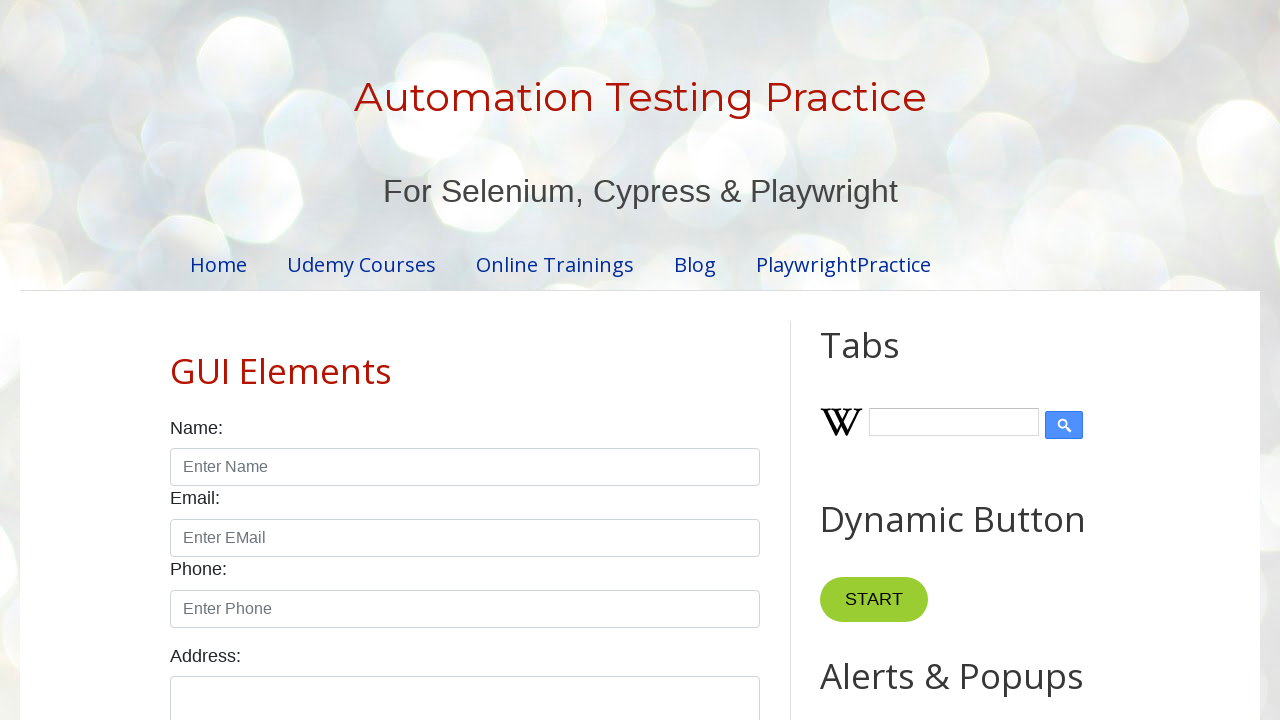

Located the draggable element with id 'draggable'
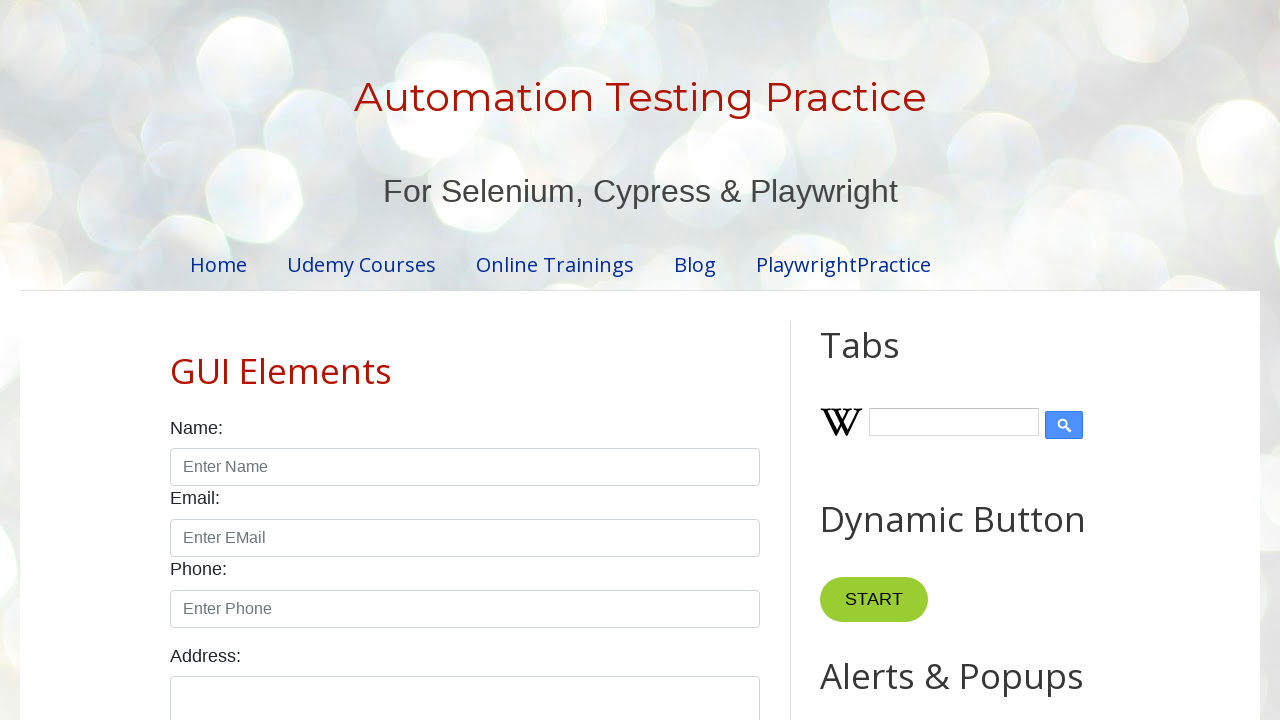

Located the droppable target element with id 'droppable'
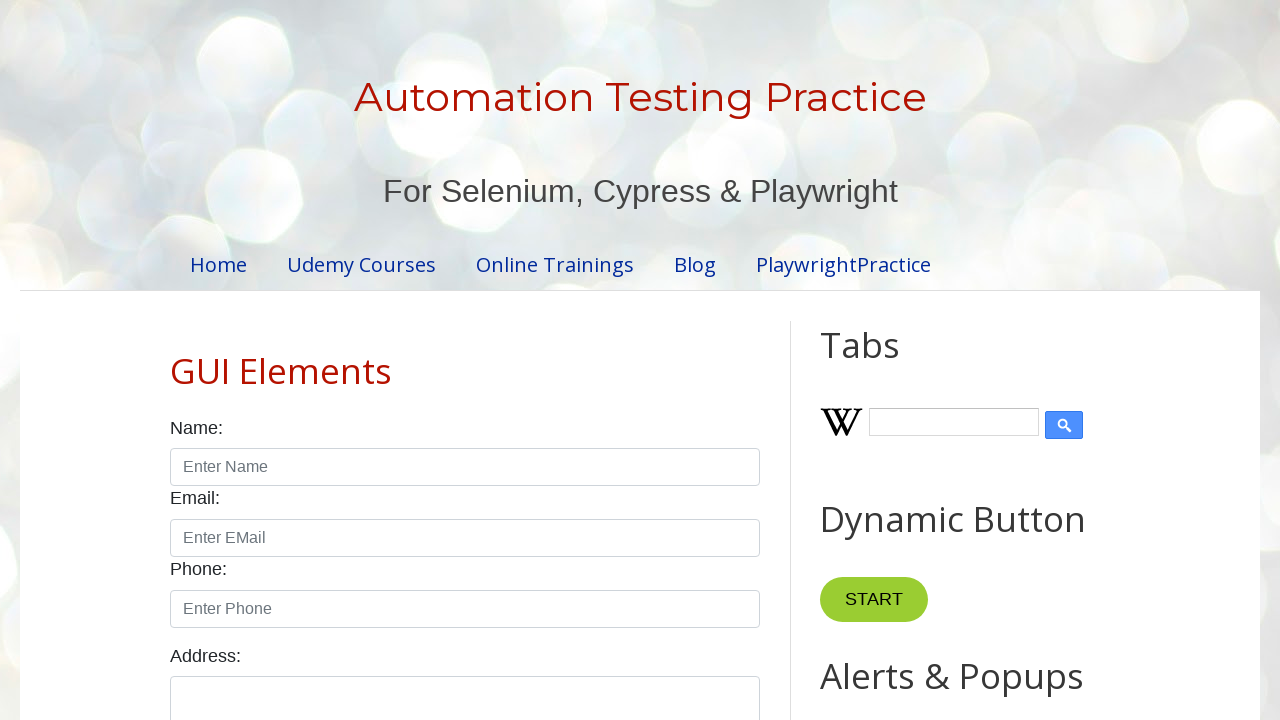

Performed drag and drop action - dragged element onto target at (1015, 386)
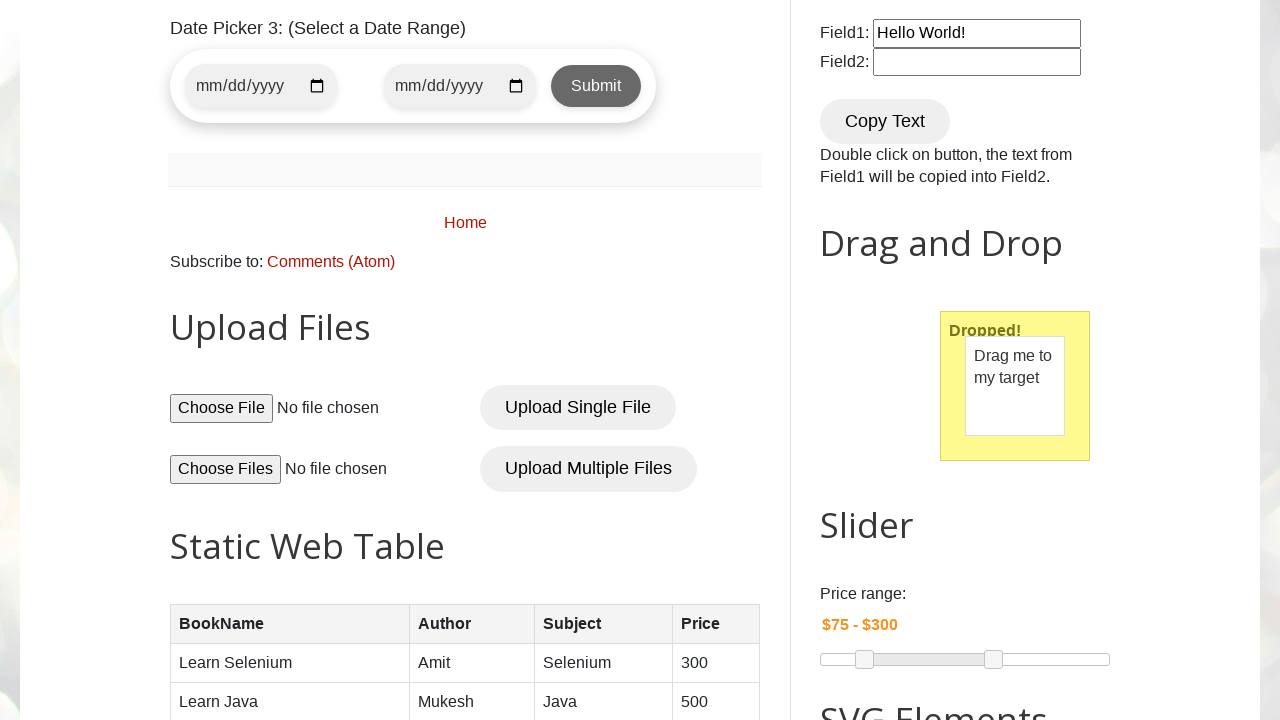

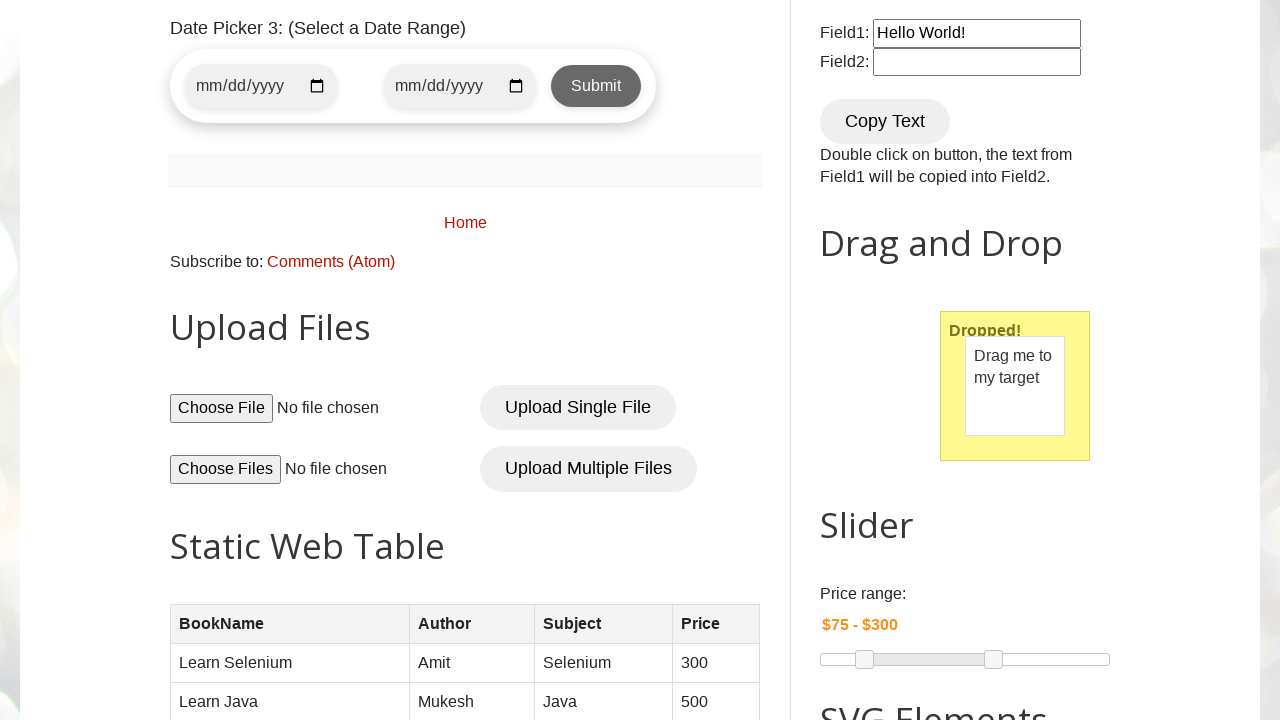